Tests discarding edits to a todo by pressing Escape key, verifying the original text is preserved

Starting URL: https://todomvc.com/examples/typescript-angular/#/

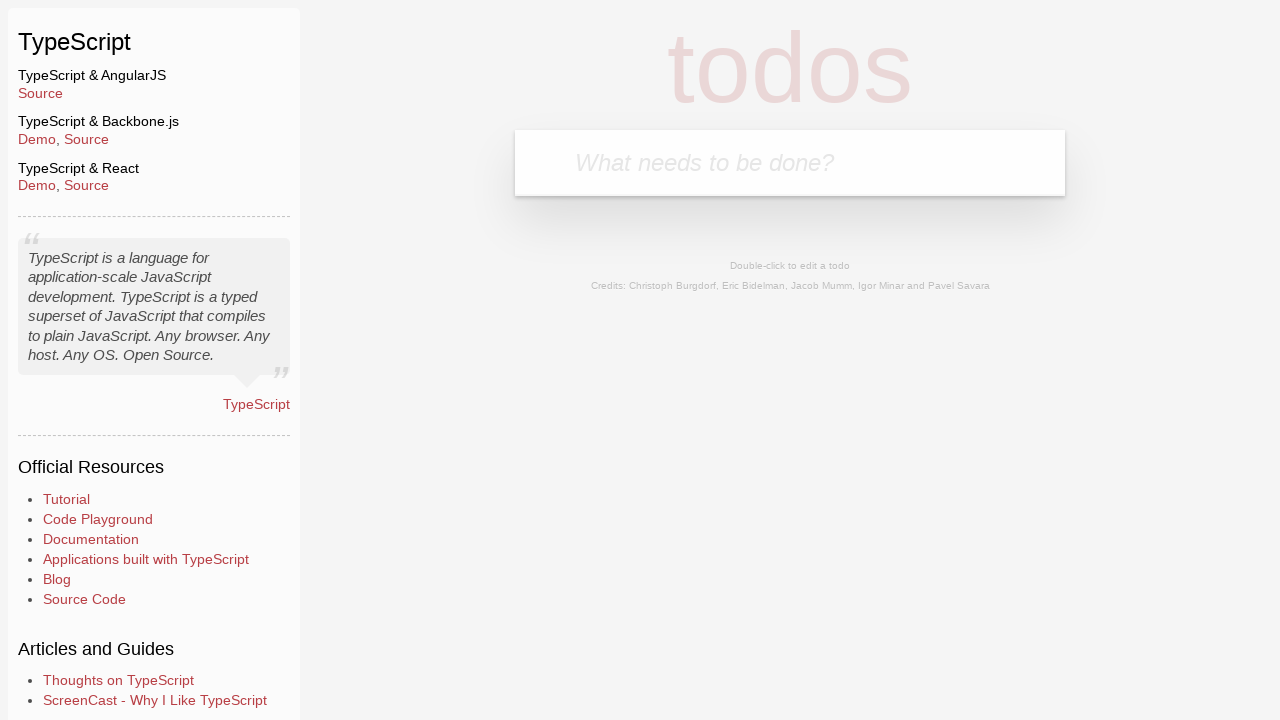

Filled new todo input with 'Lorem' on .new-todo
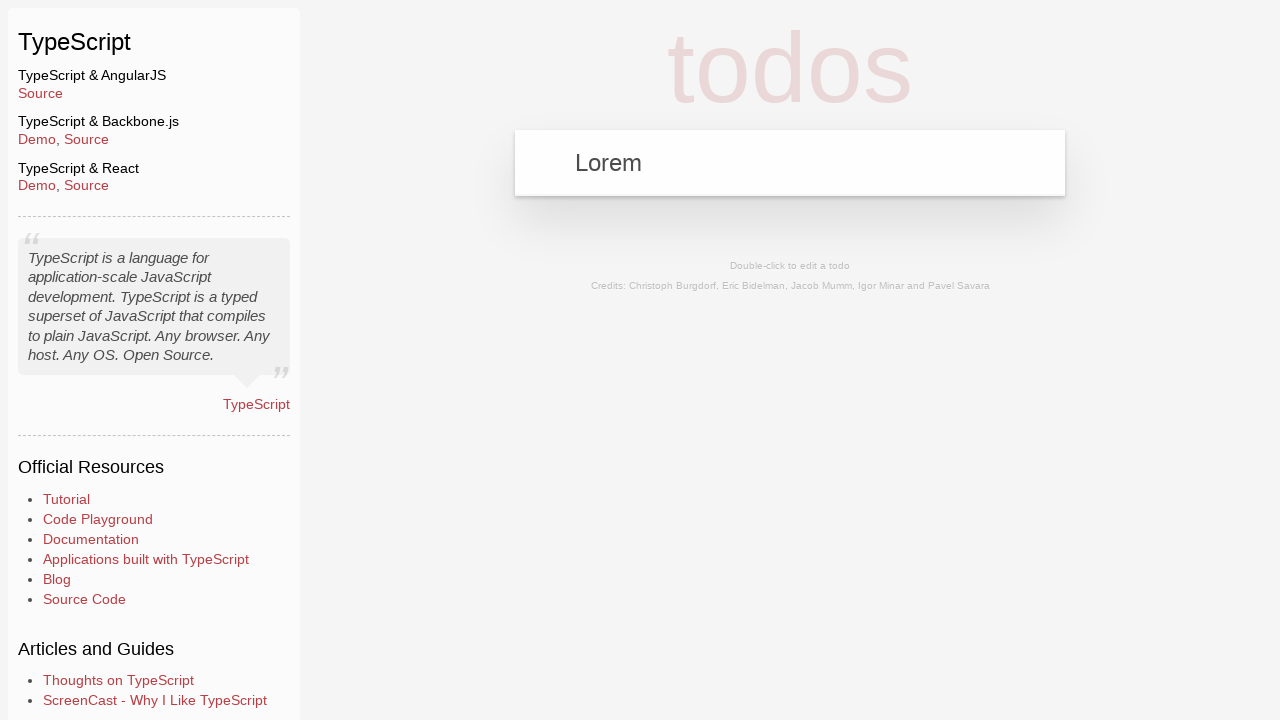

Pressed Enter to add new todo on .new-todo
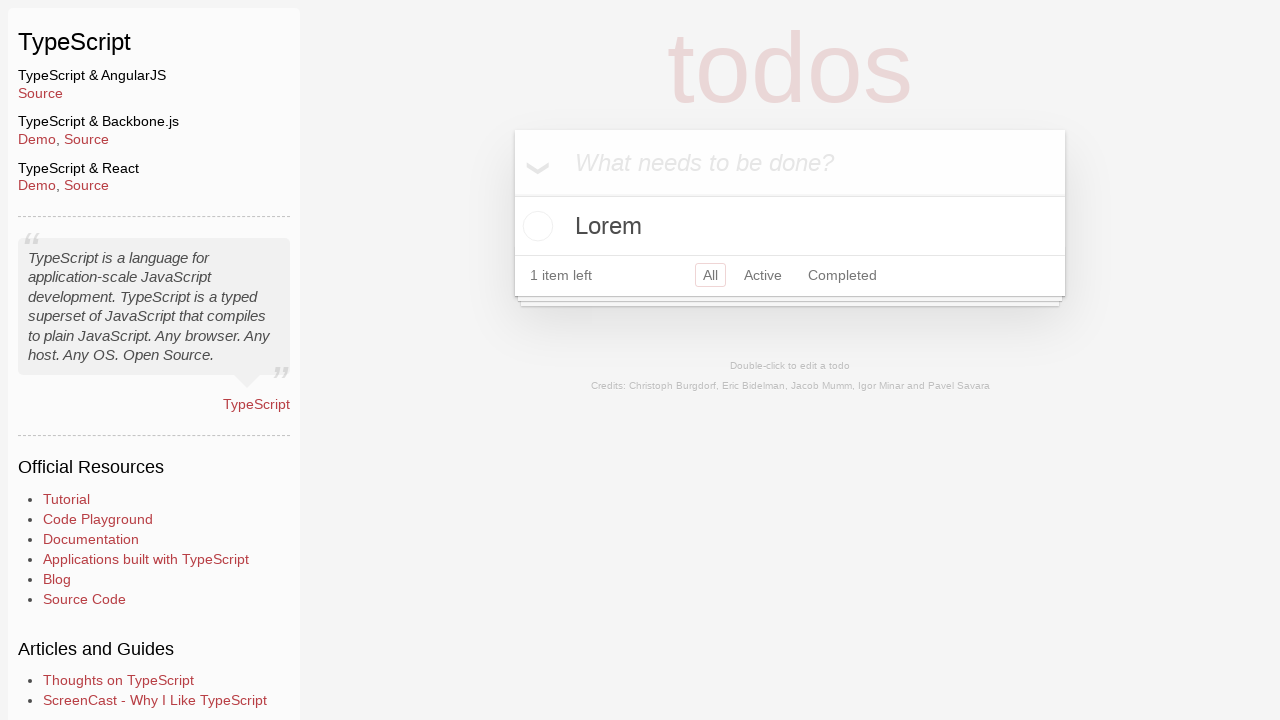

Double-clicked todo item to enter edit mode at (790, 226) on text=Lorem
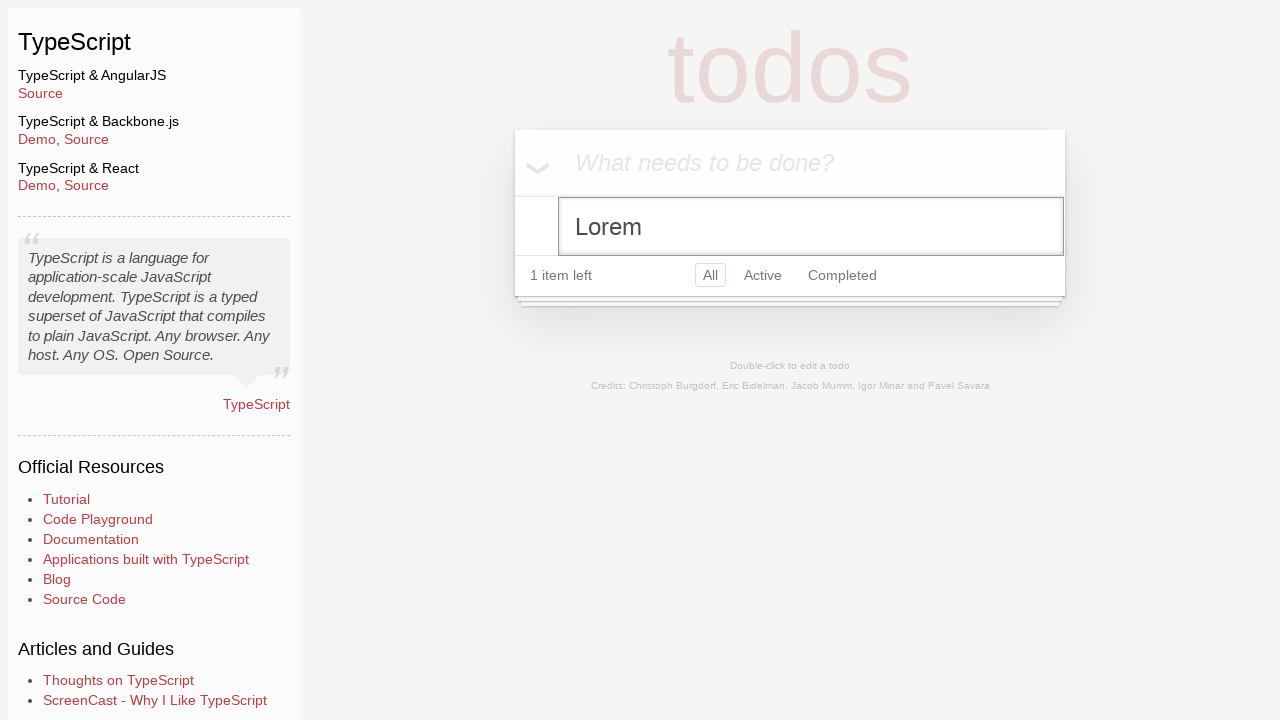

Filled edit field with 'Ipsum' on .edit
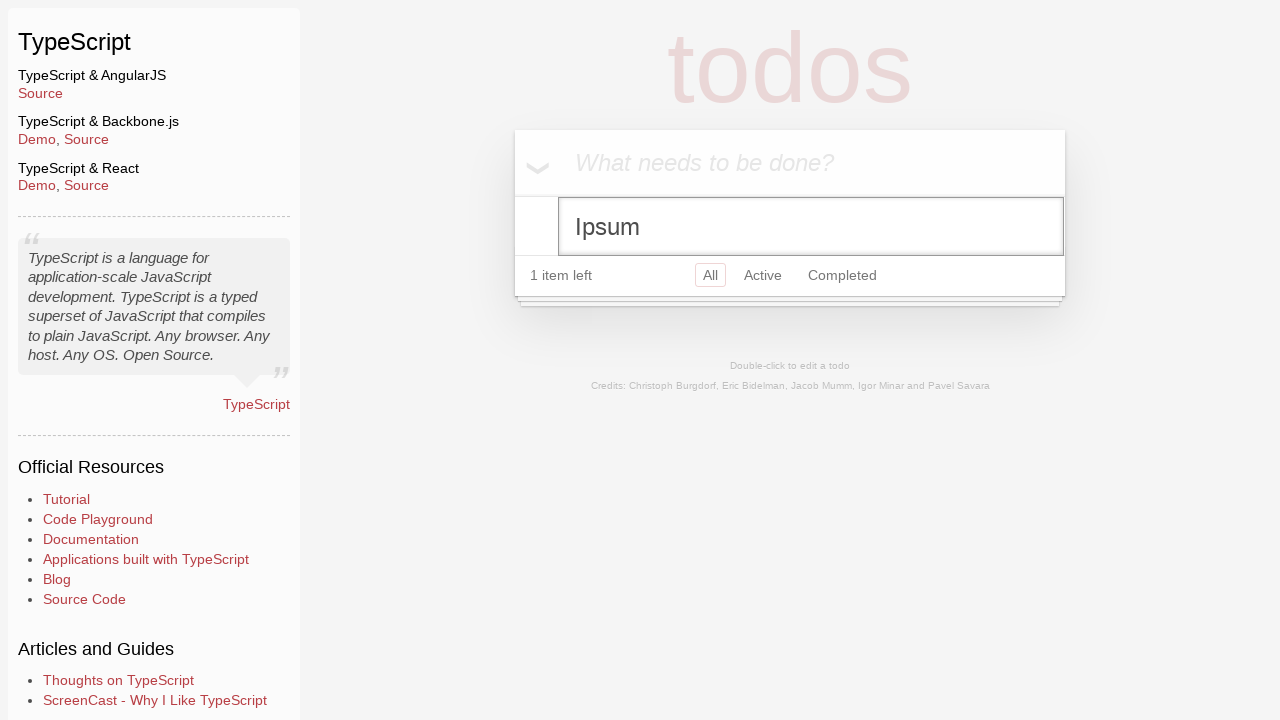

Pressed Escape to discard edit changes on .edit
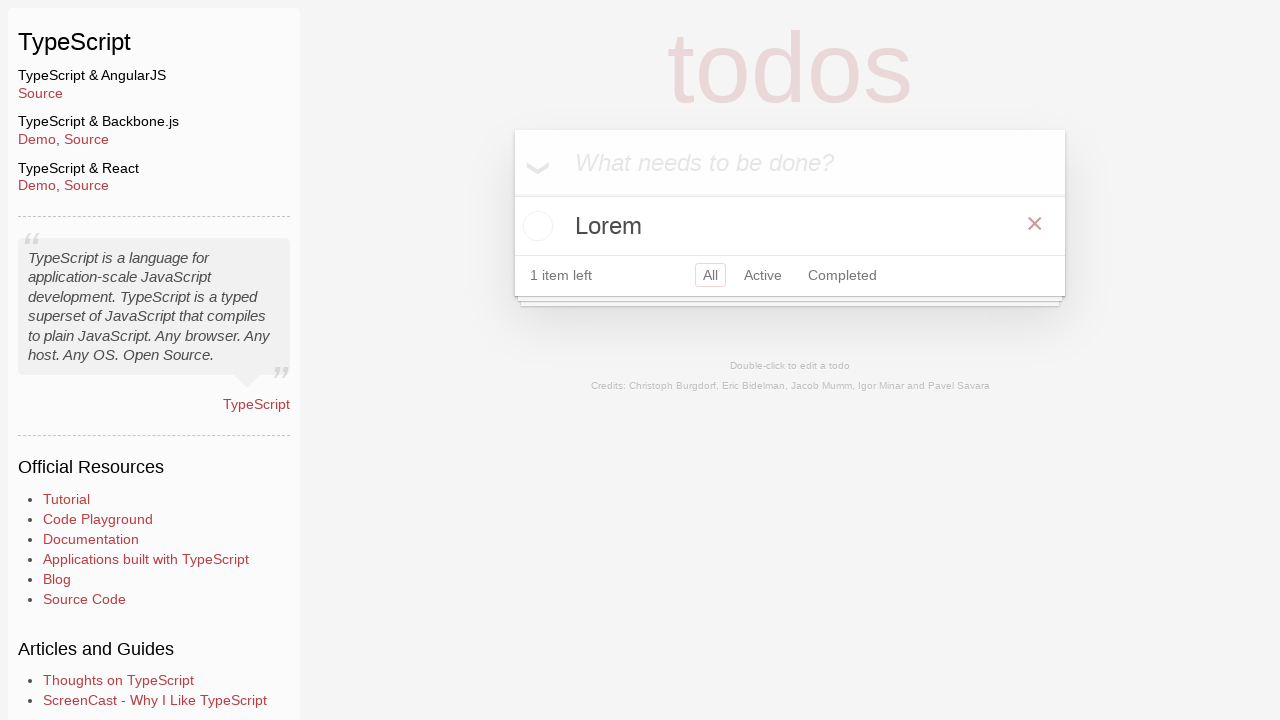

Verified original todo text 'Lorem' is still present after discarding edits
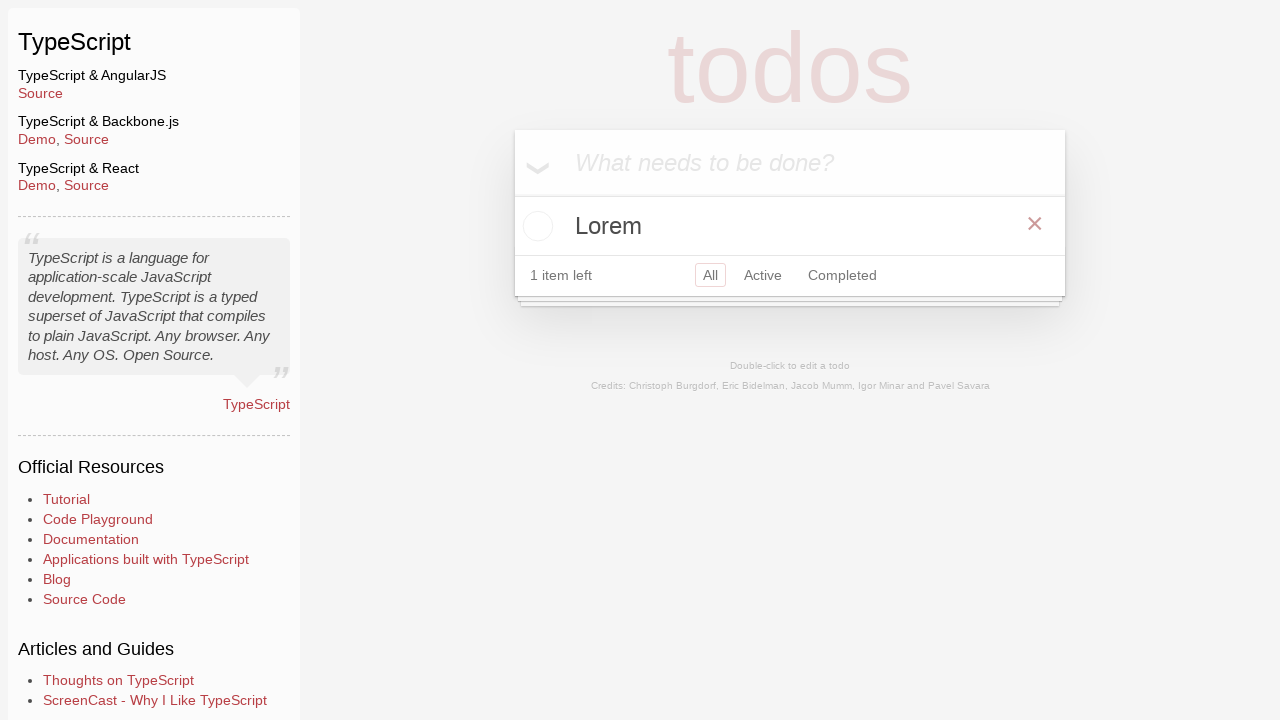

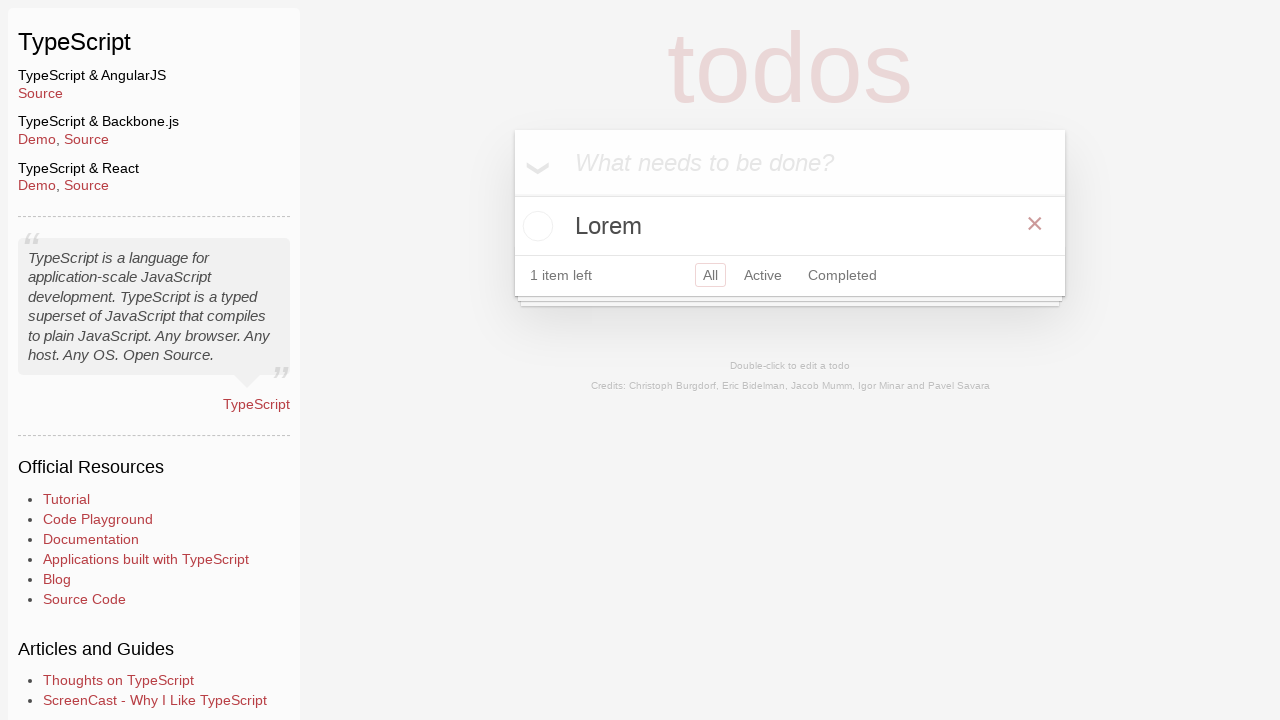